Tests selecting a custom radio button on a Google Form

Starting URL: https://docs.google.com/forms/d/e/1FAIpQLSfiypnd69zhuDkjKgqvpID9kwO29UCzeCVrGGtbNPZXQok0jA/viewform

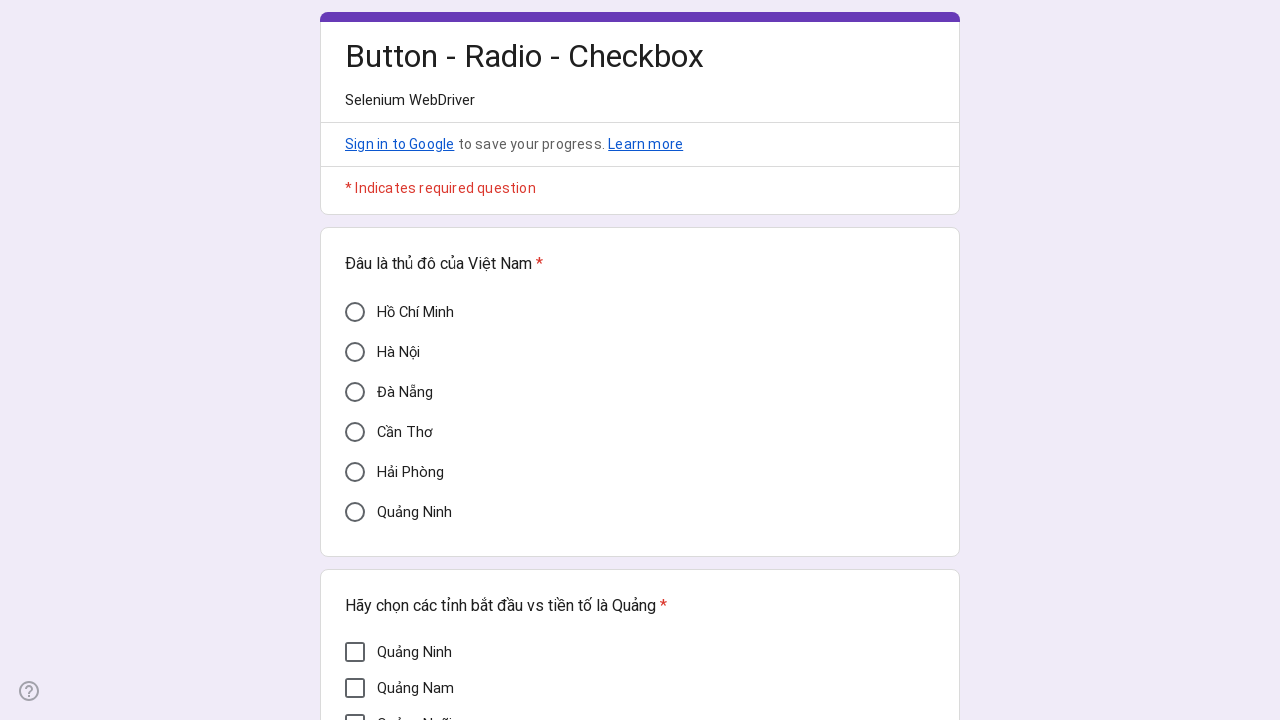

Verified Cần Thơ option is initially unchecked
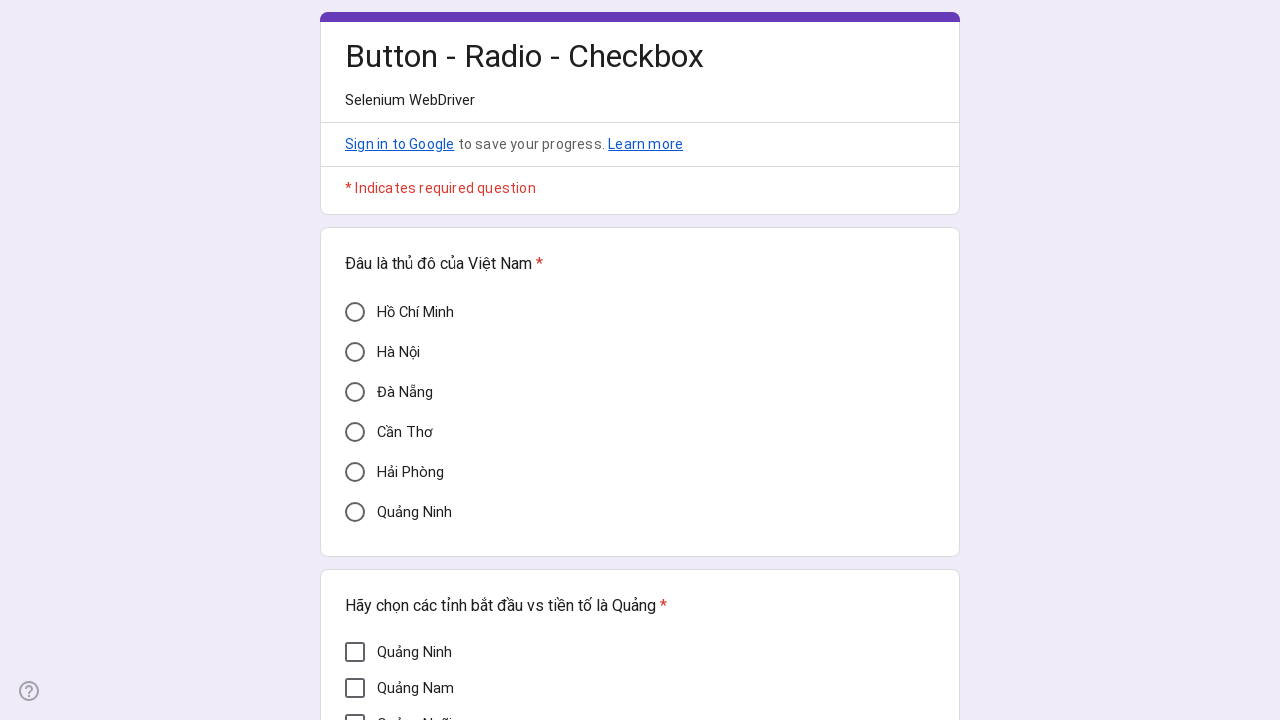

Clicked on Cần Thơ custom radio button option at (355, 432) on xpath=//div[@aria-label='Cần Thơ']
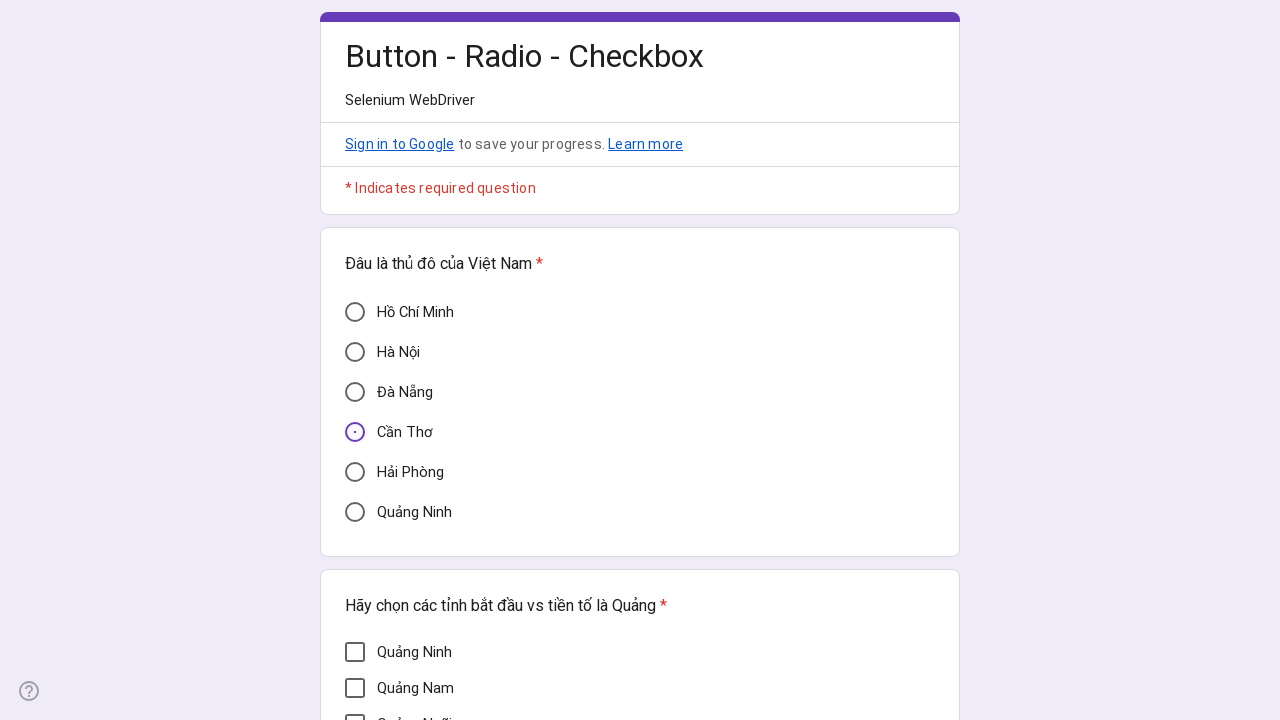

Verified Cần Thơ option is now checked
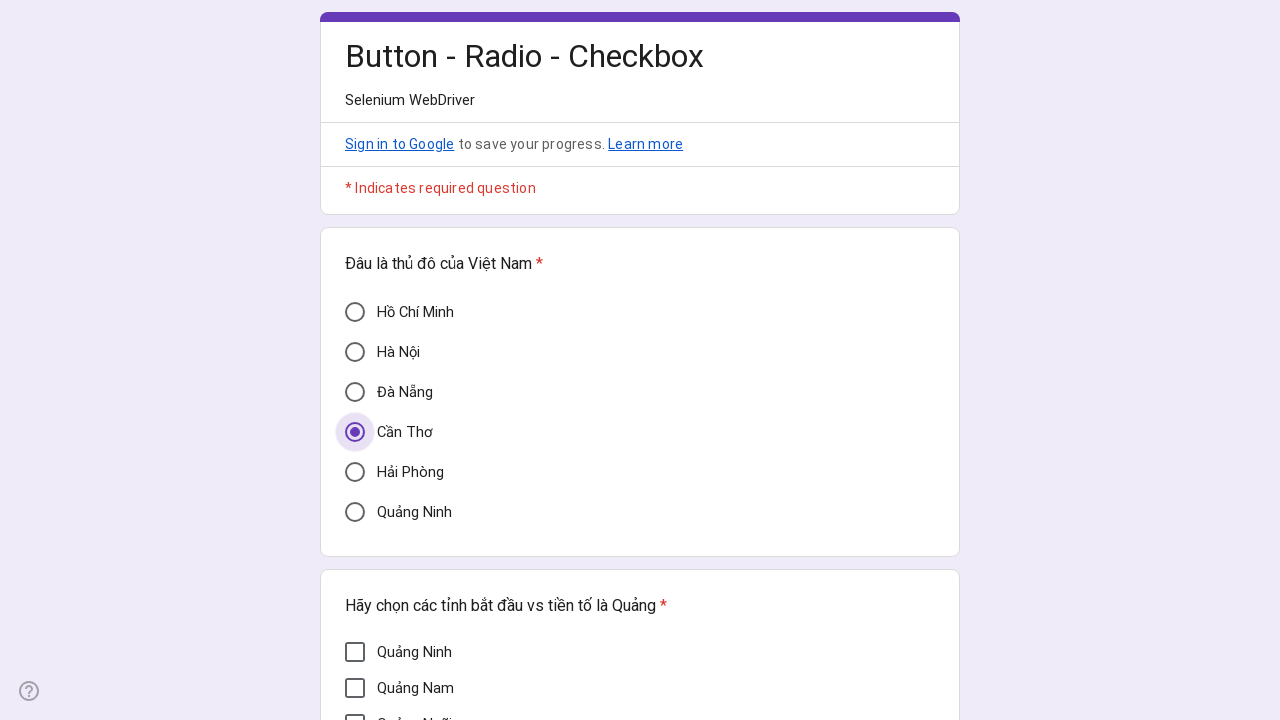

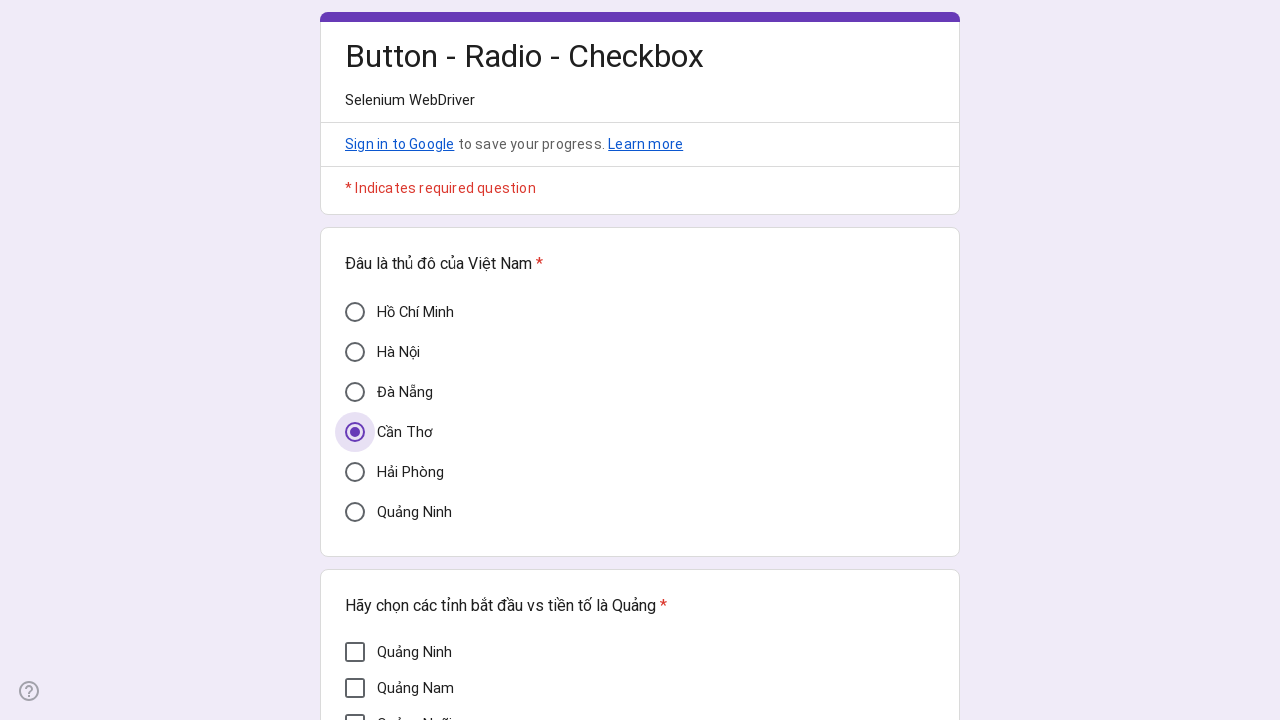